Demonstrates injecting jQuery and jQuery Growl library into a page via JavaScript, then displaying notification messages on the page for debugging purposes.

Starting URL: http://the-internet.herokuapp.com

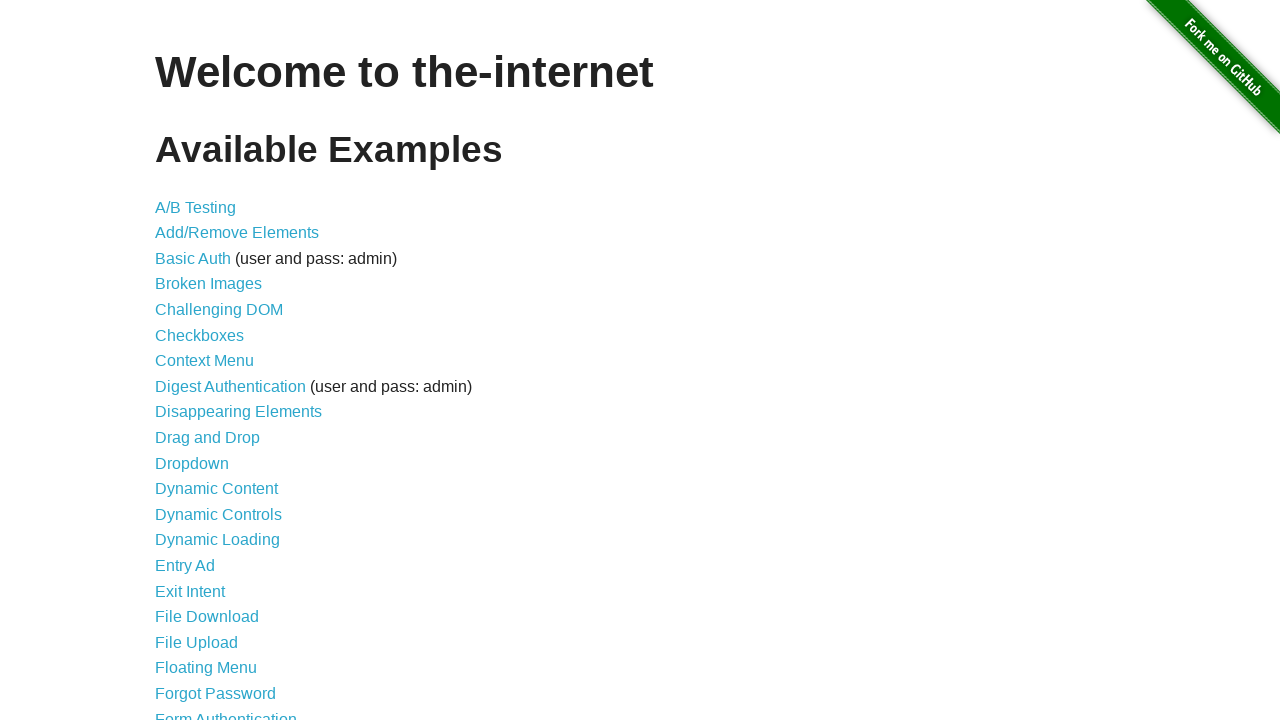

Injected jQuery library into the page if not already present
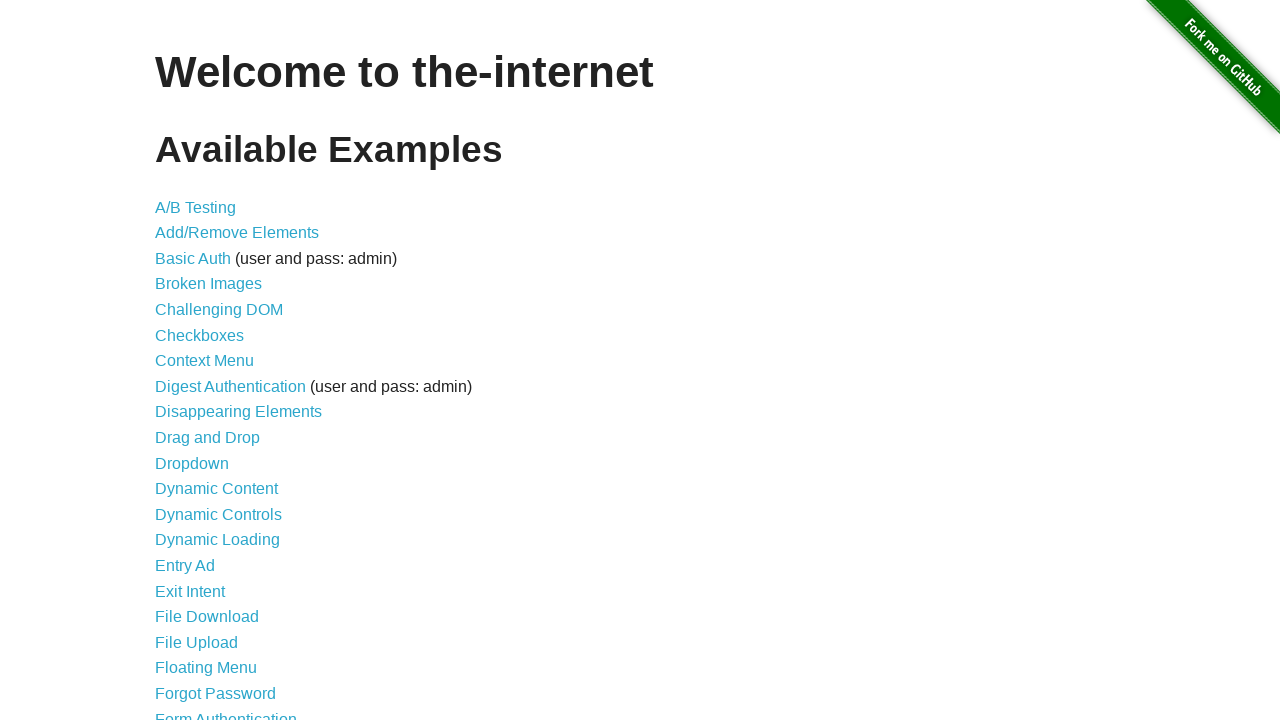

Waited for jQuery to load and become available
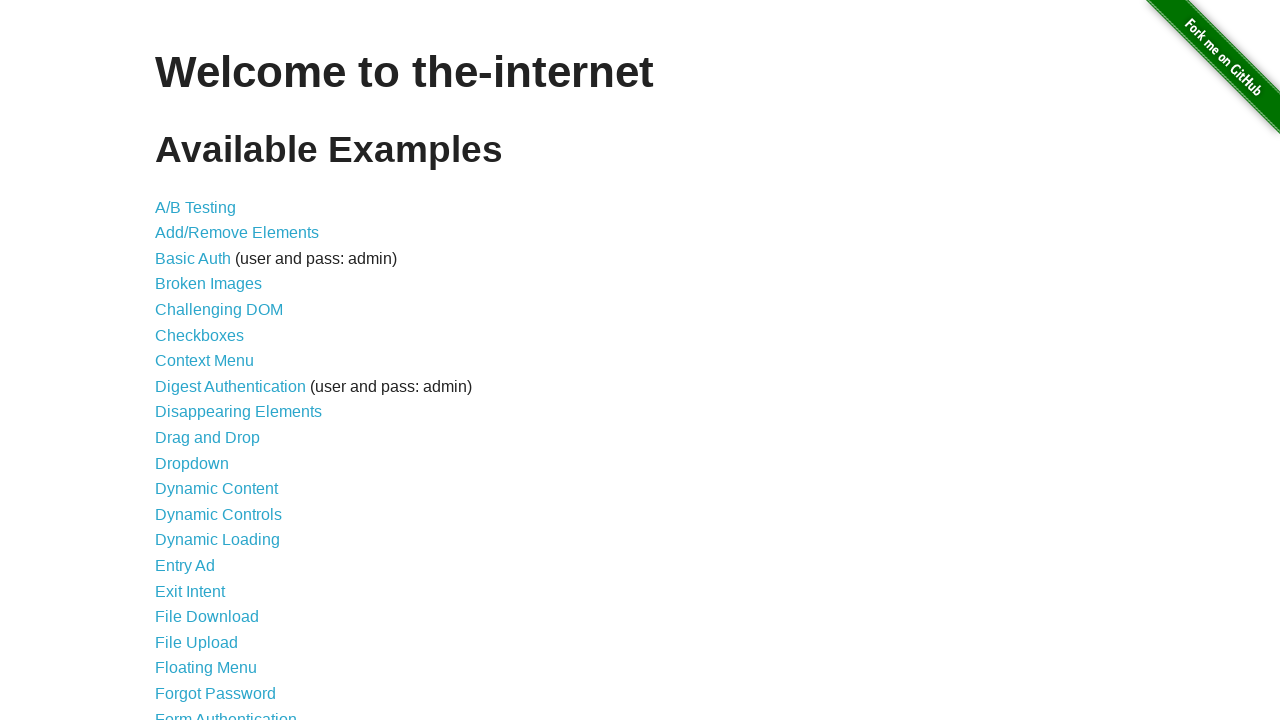

Loaded jQuery Growl library script via jQuery
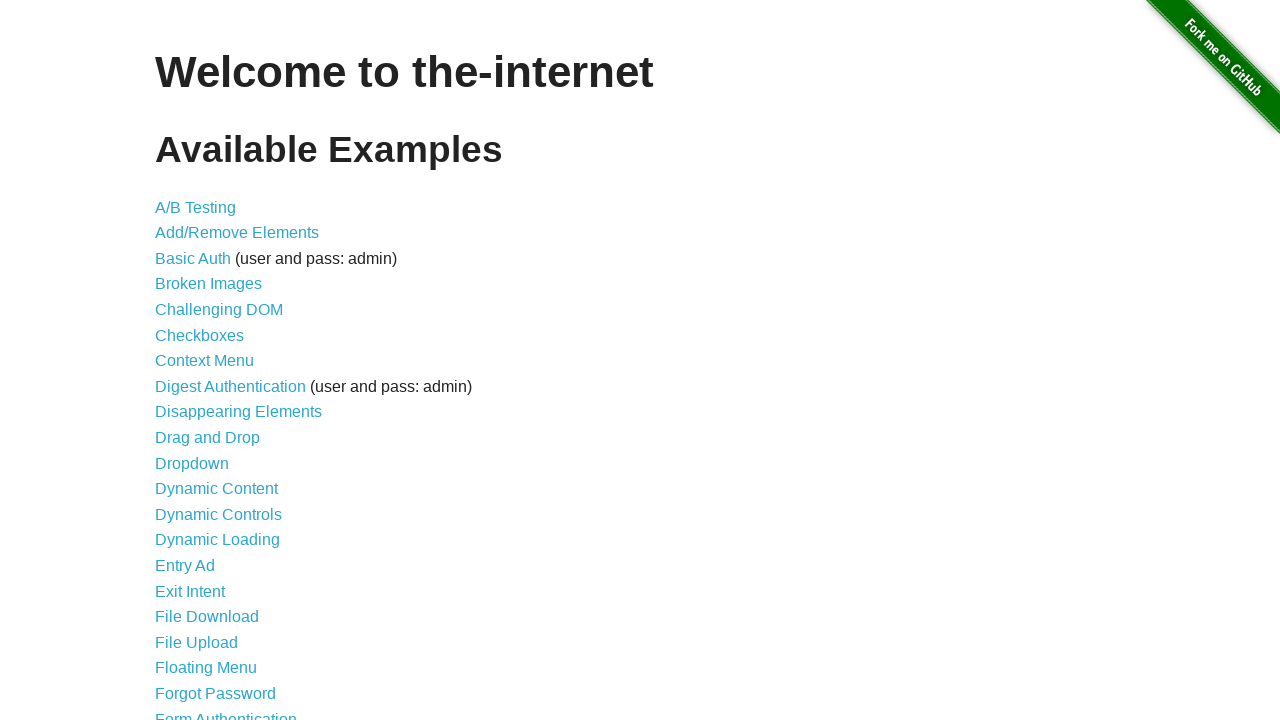

Added jQuery Growl CSS stylesheet to page head
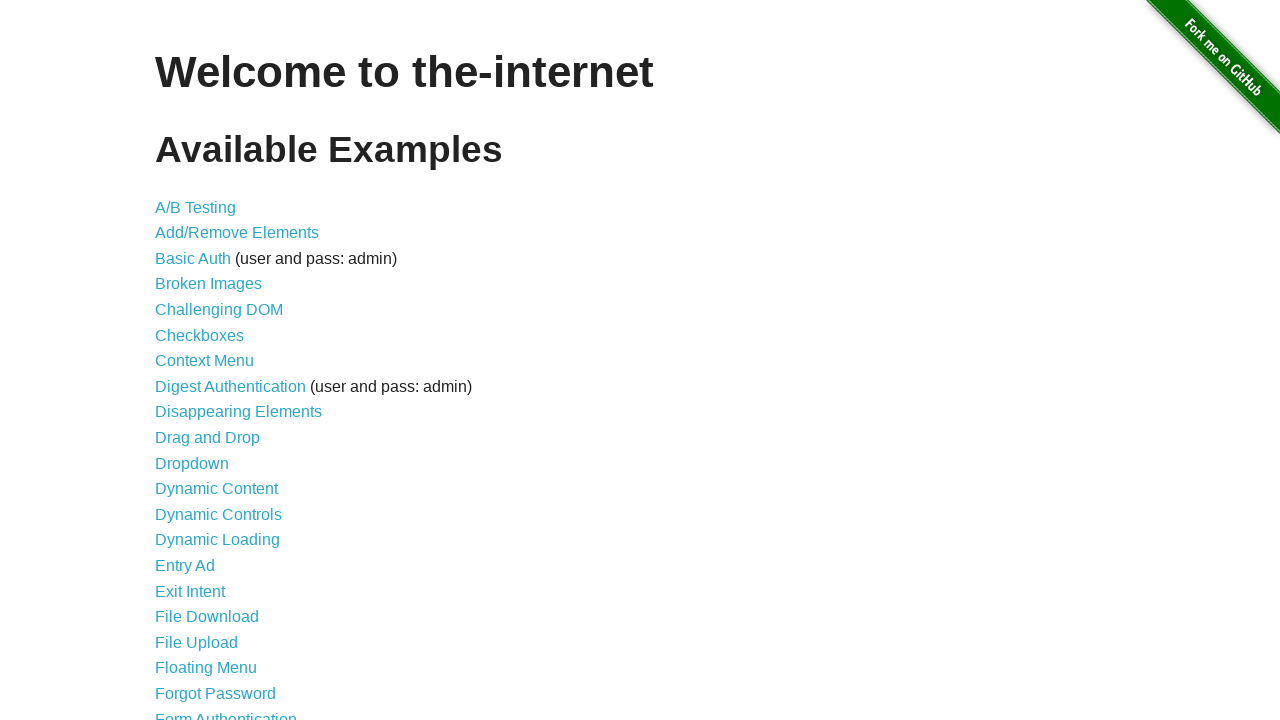

Waited for jQuery Growl function to become available
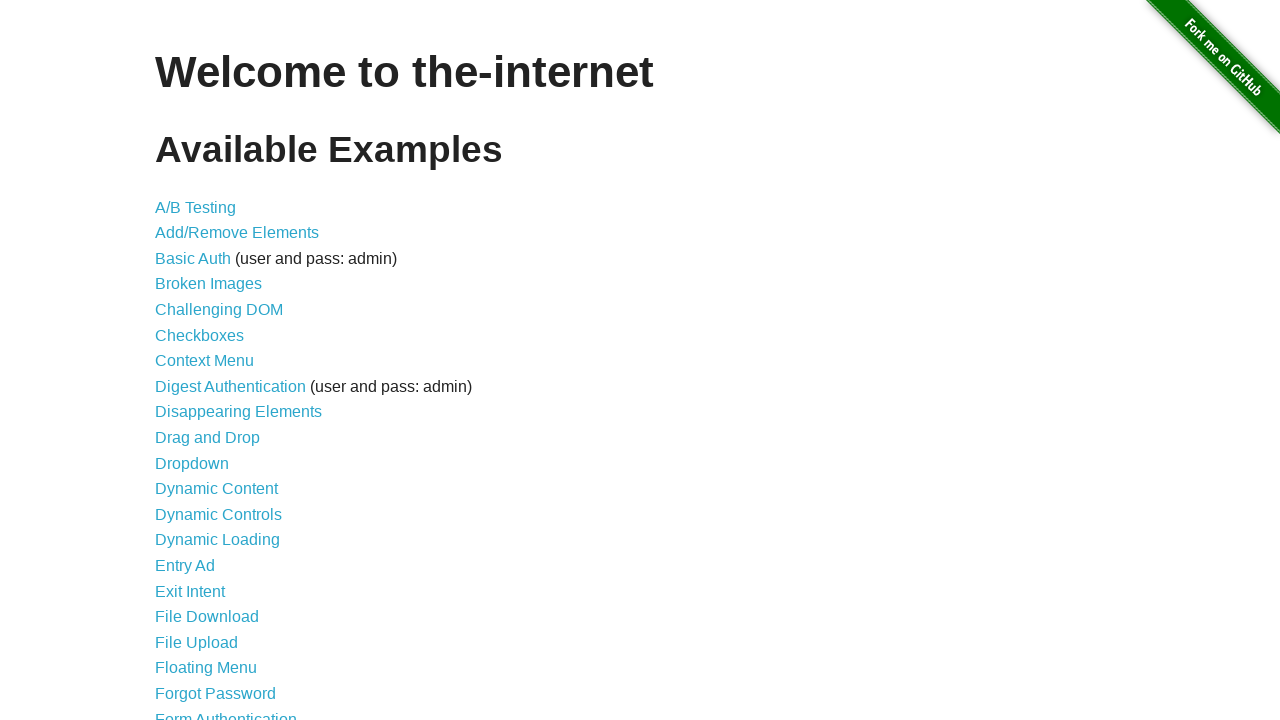

Displayed Growl notification with title 'GET' and message '/'
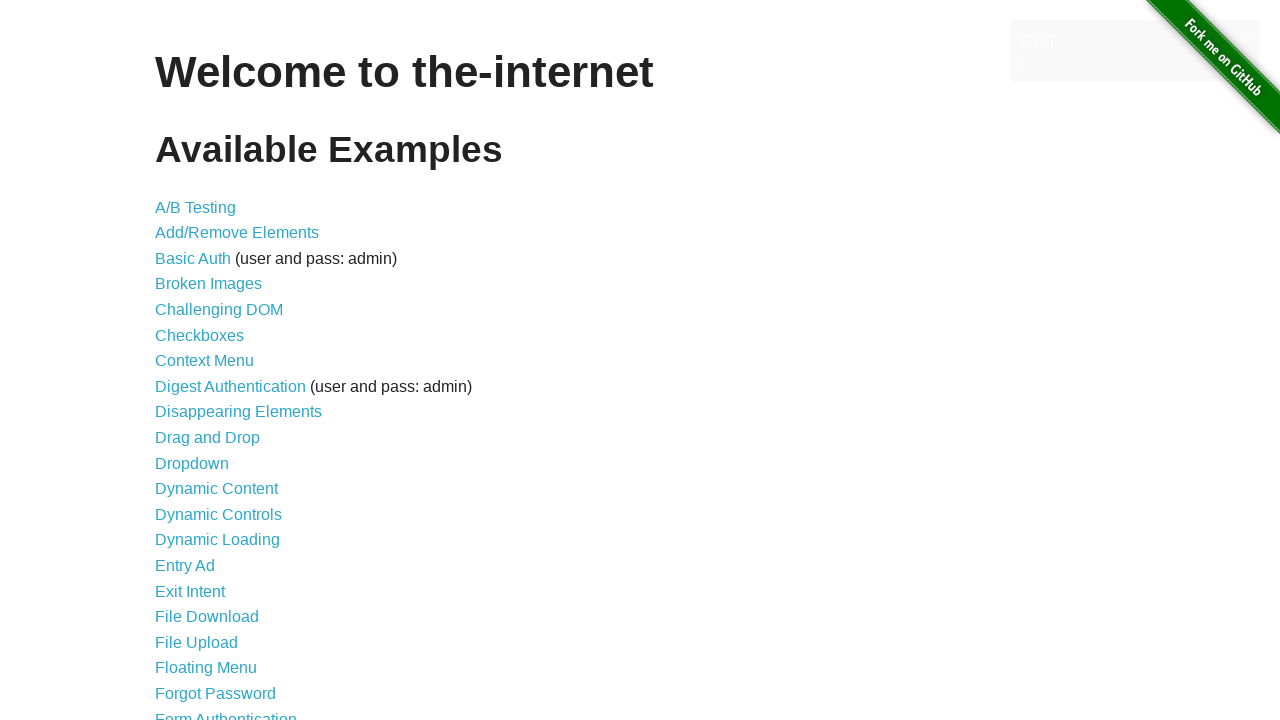

Verified Growl notification message element appeared on page
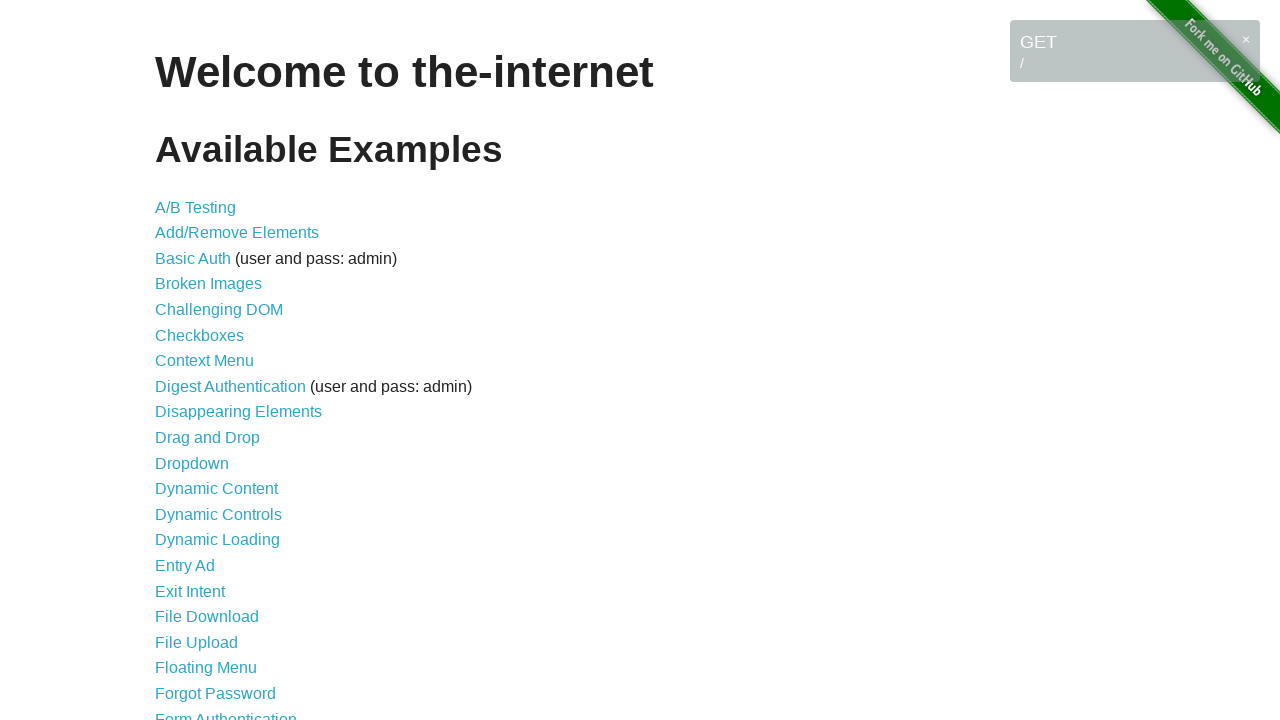

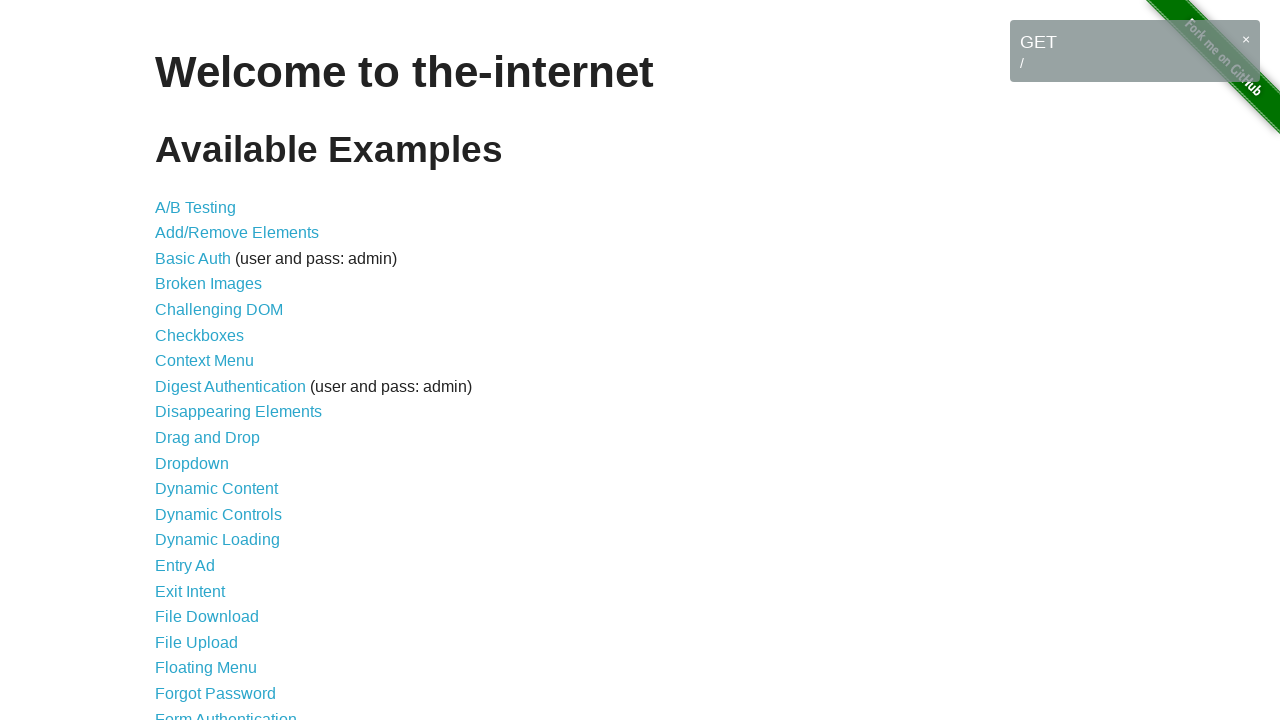